Tests accepting a JavaScript alert by clicking the JS Alert button and verifying the result message is displayed

Starting URL: https://the-internet.herokuapp.com/javascript_alerts

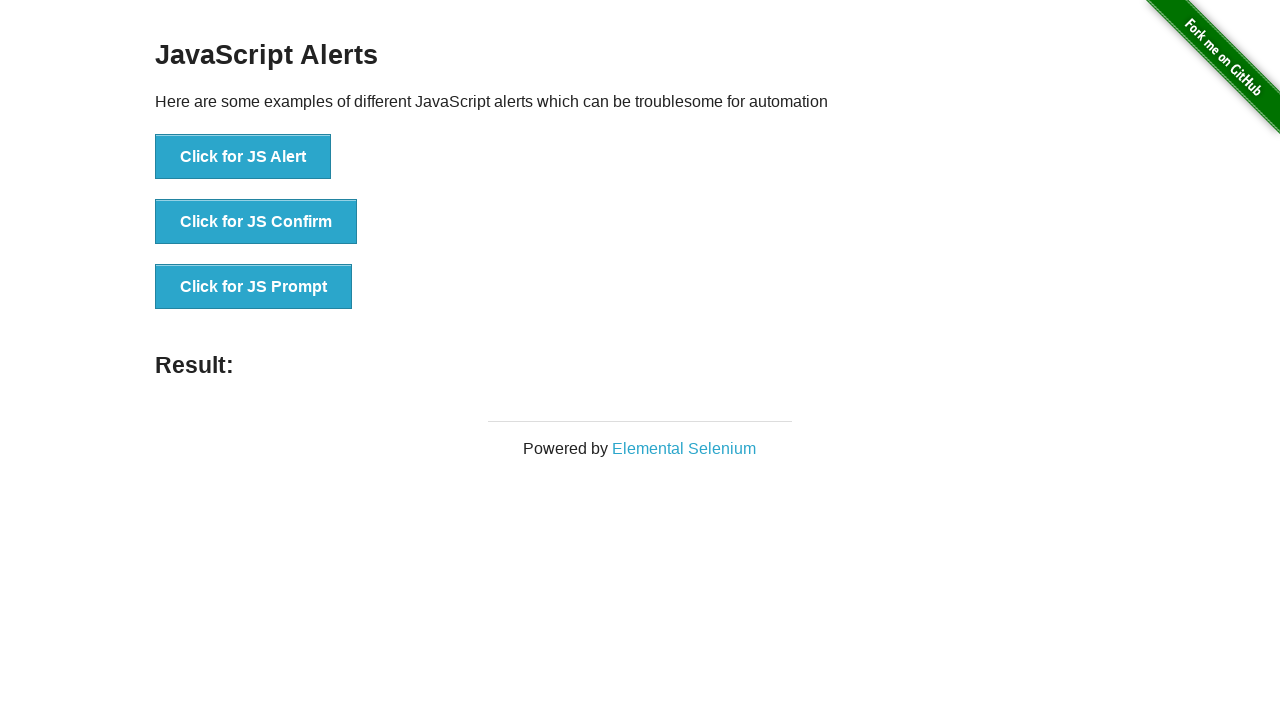

Clicked the JS Alert button at (243, 157) on xpath=//button[@onclick='jsAlert()']
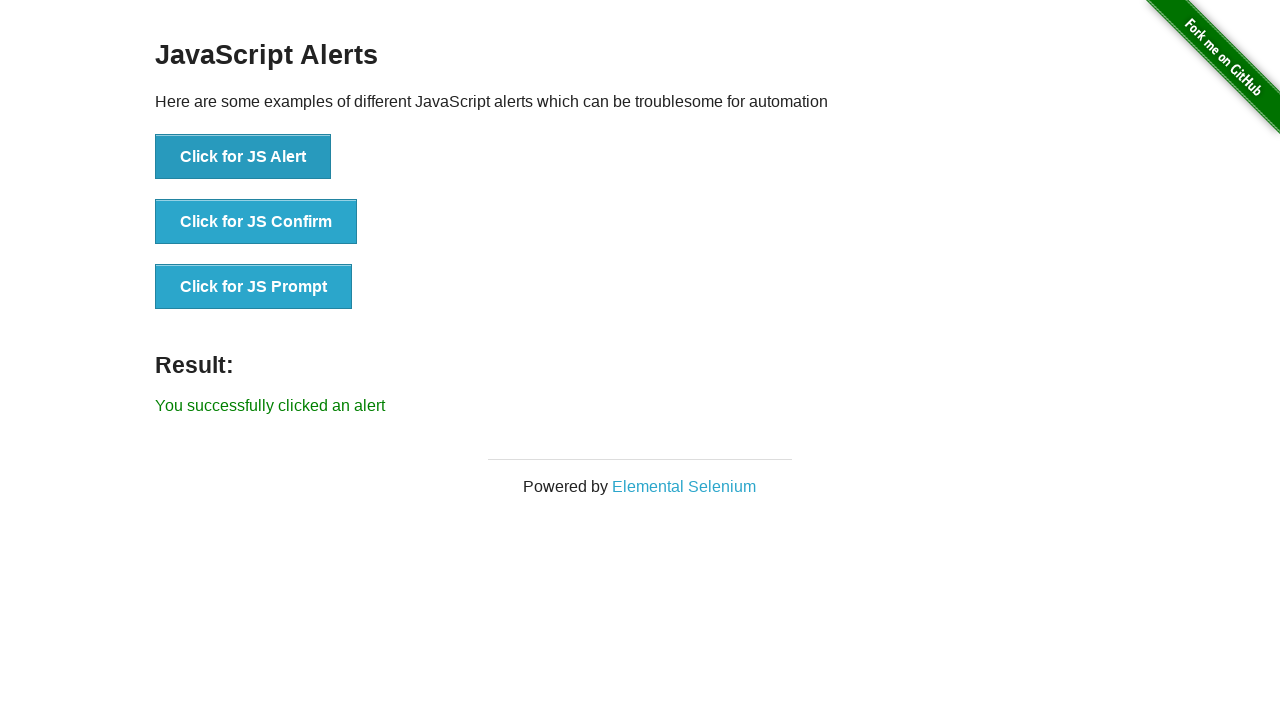

Set up dialog handler to accept alerts
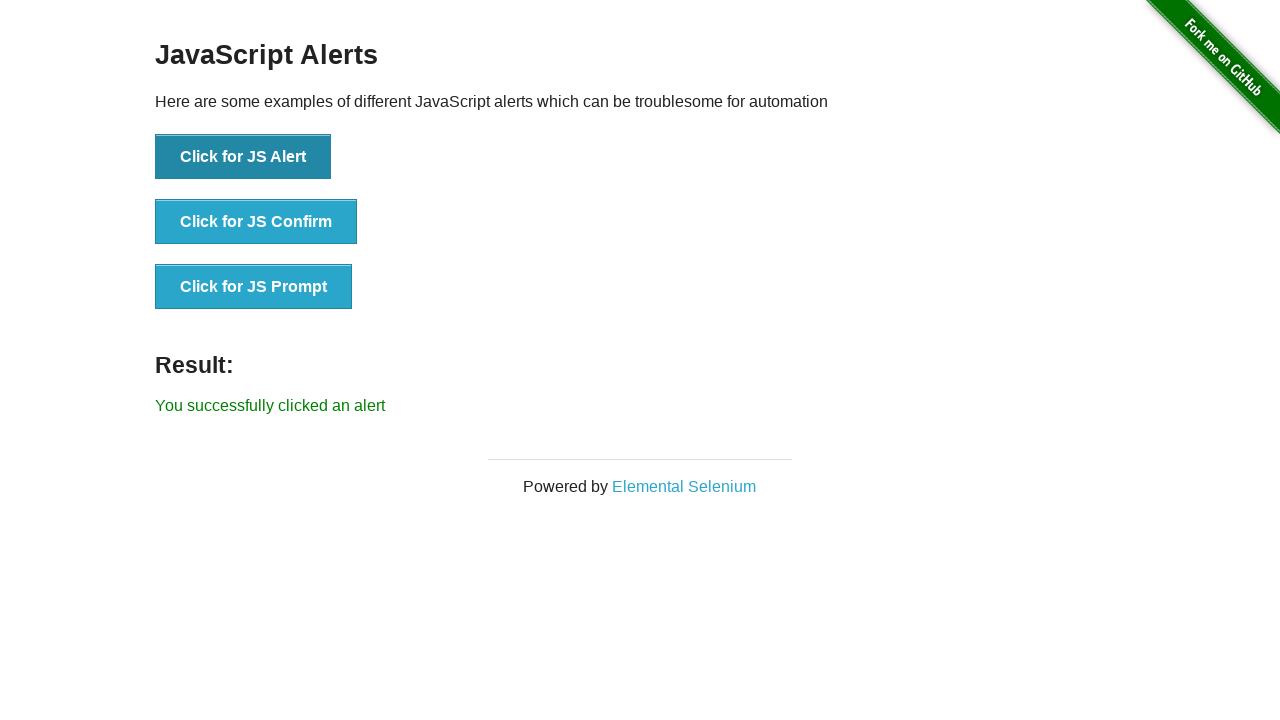

Waited for result message to be displayed
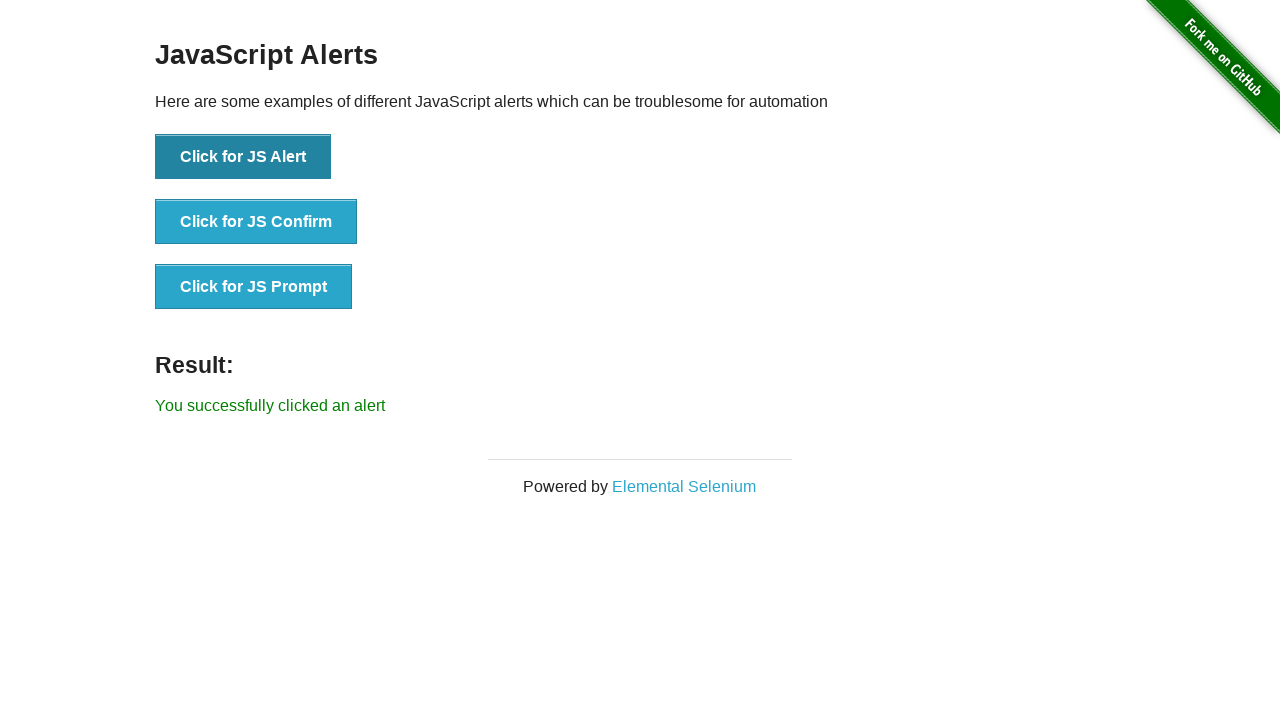

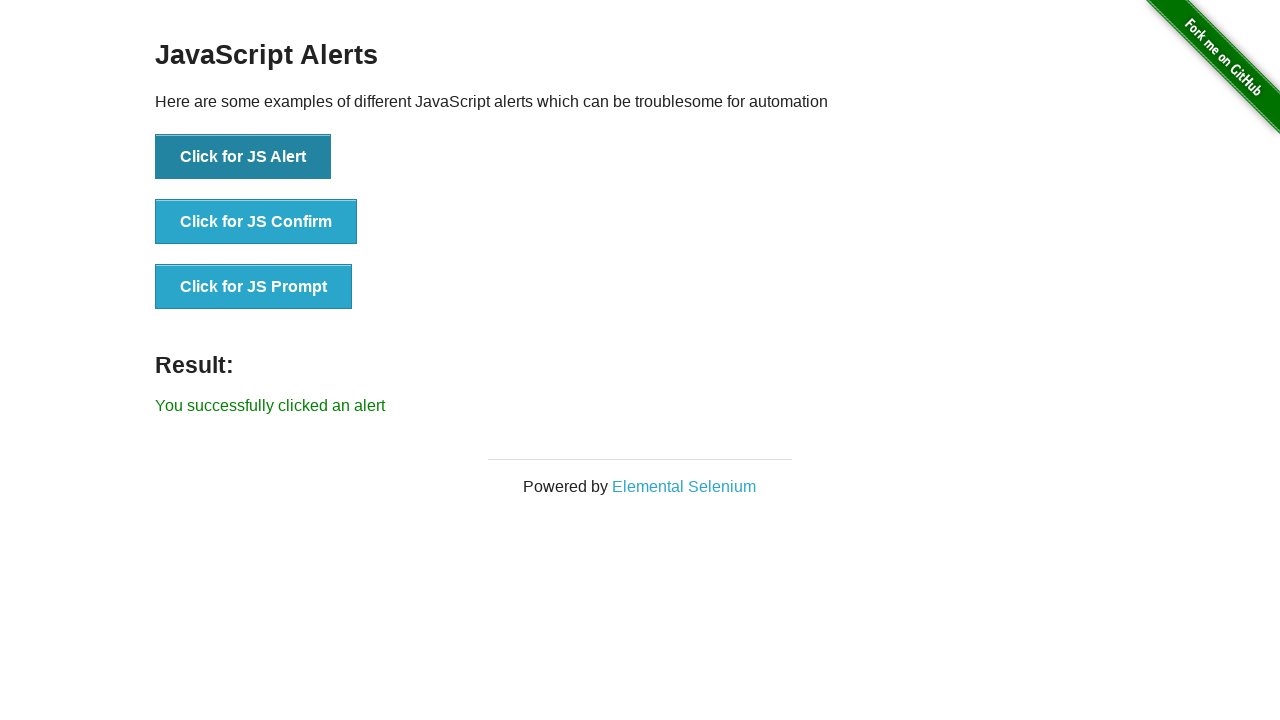